Navigates to a football statistics website and clicks the "All matches" button to display all match data, then verifies that match data rows are loaded.

Starting URL: https://www.adamchoi.co.uk/overs/detailed

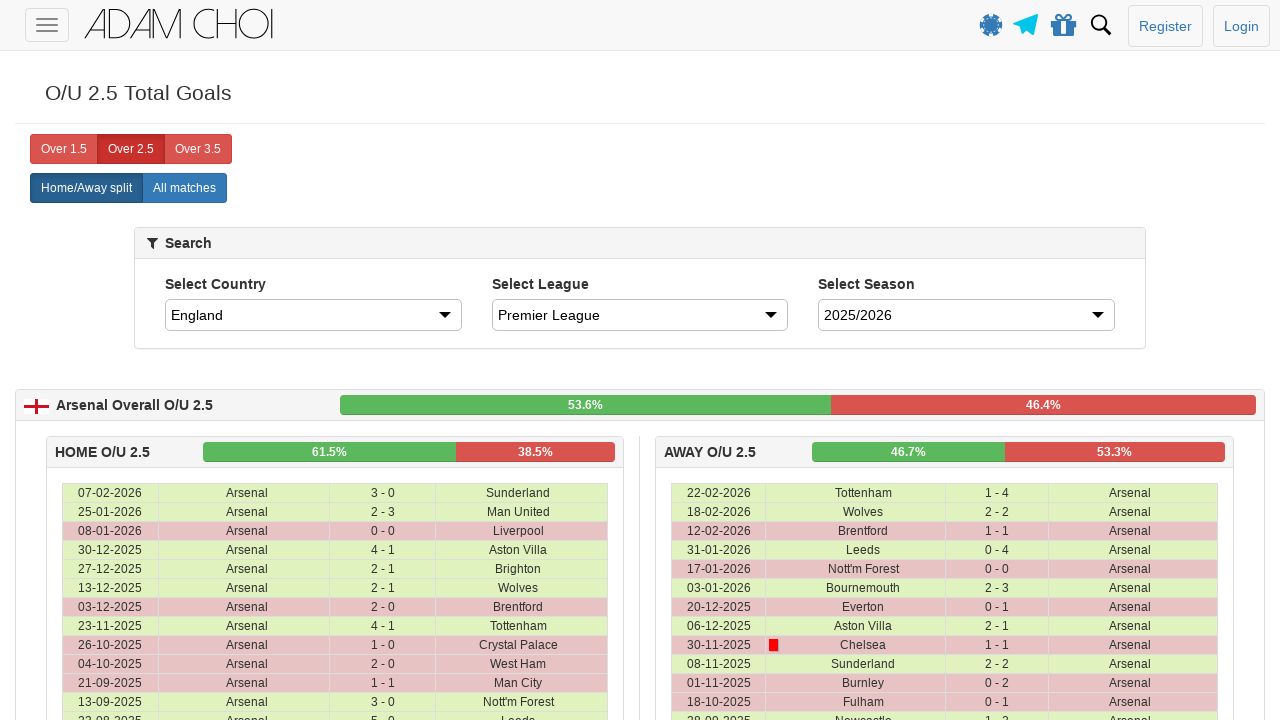

Navigated to football statistics website
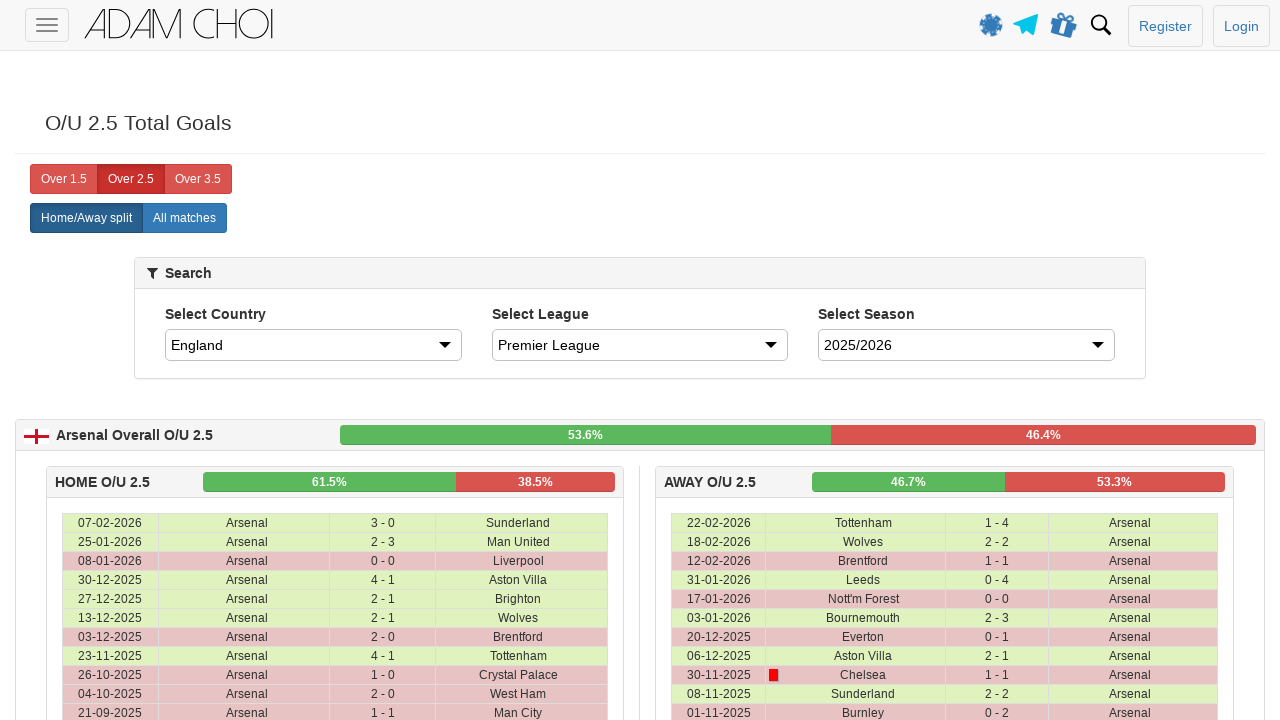

Clicked 'All matches' button to display all match data at (184, 218) on xpath=//label[contains(text(), "All matches")]
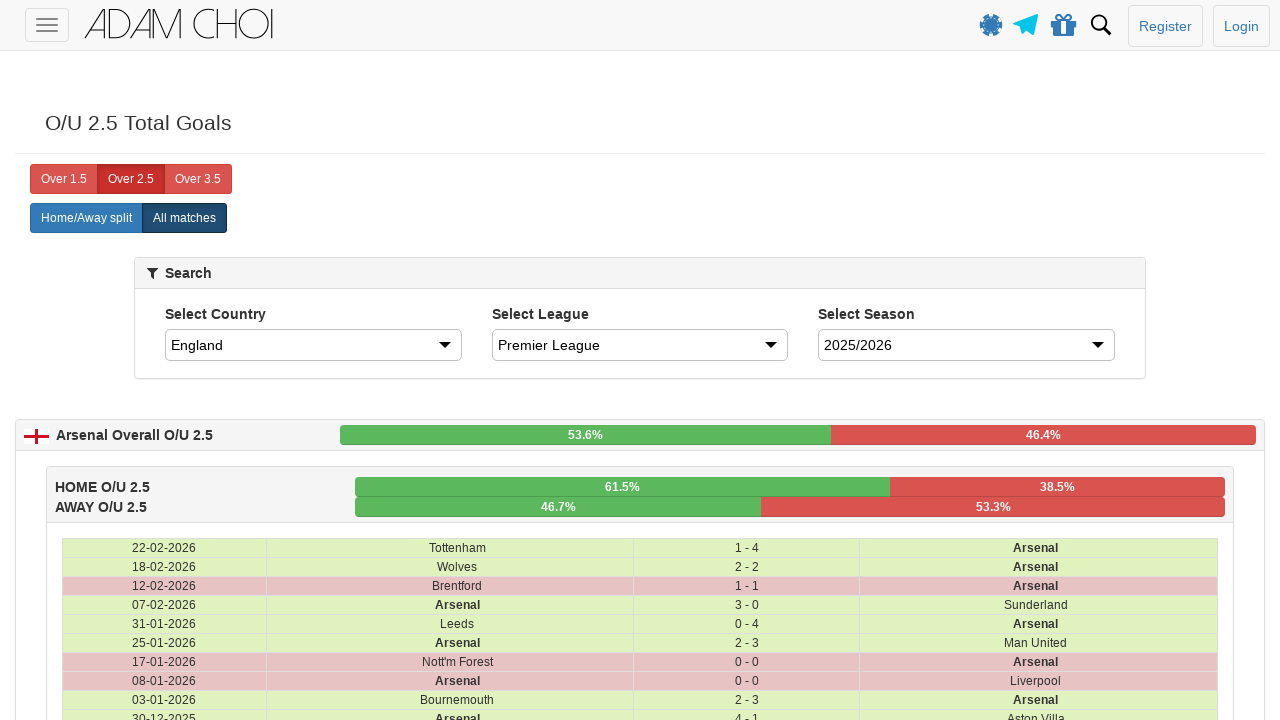

Match data rows loaded in table
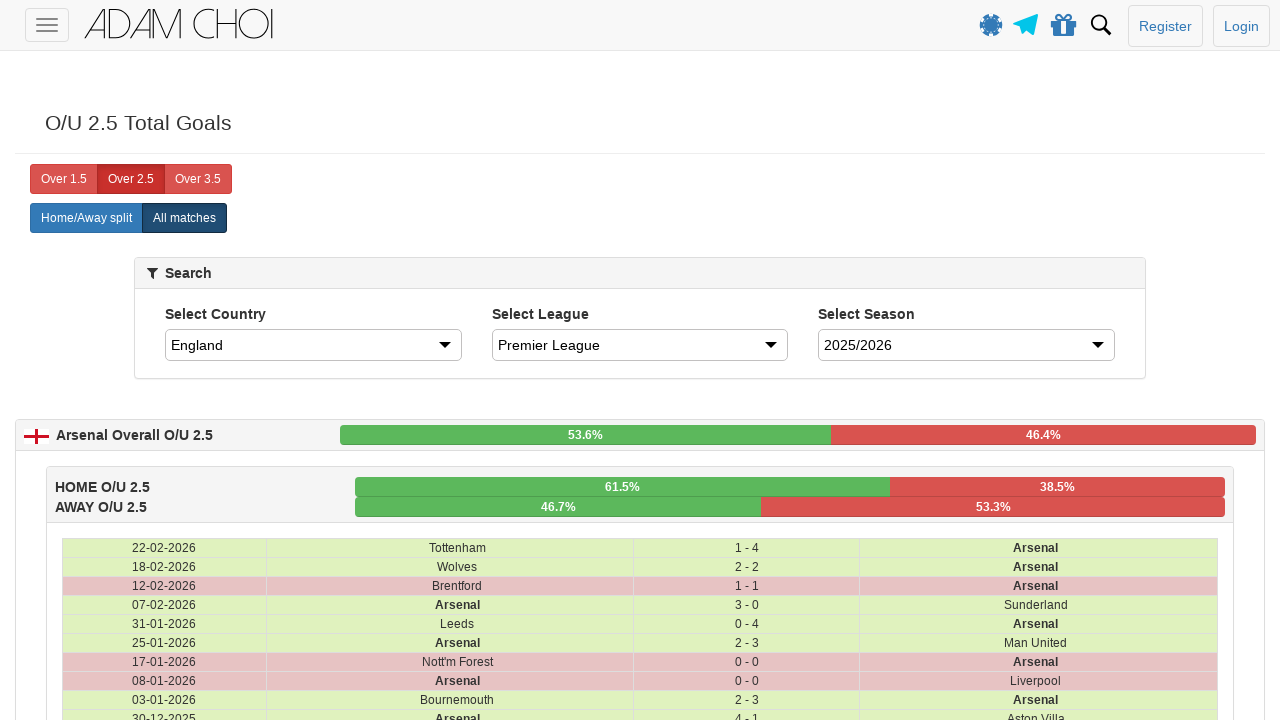

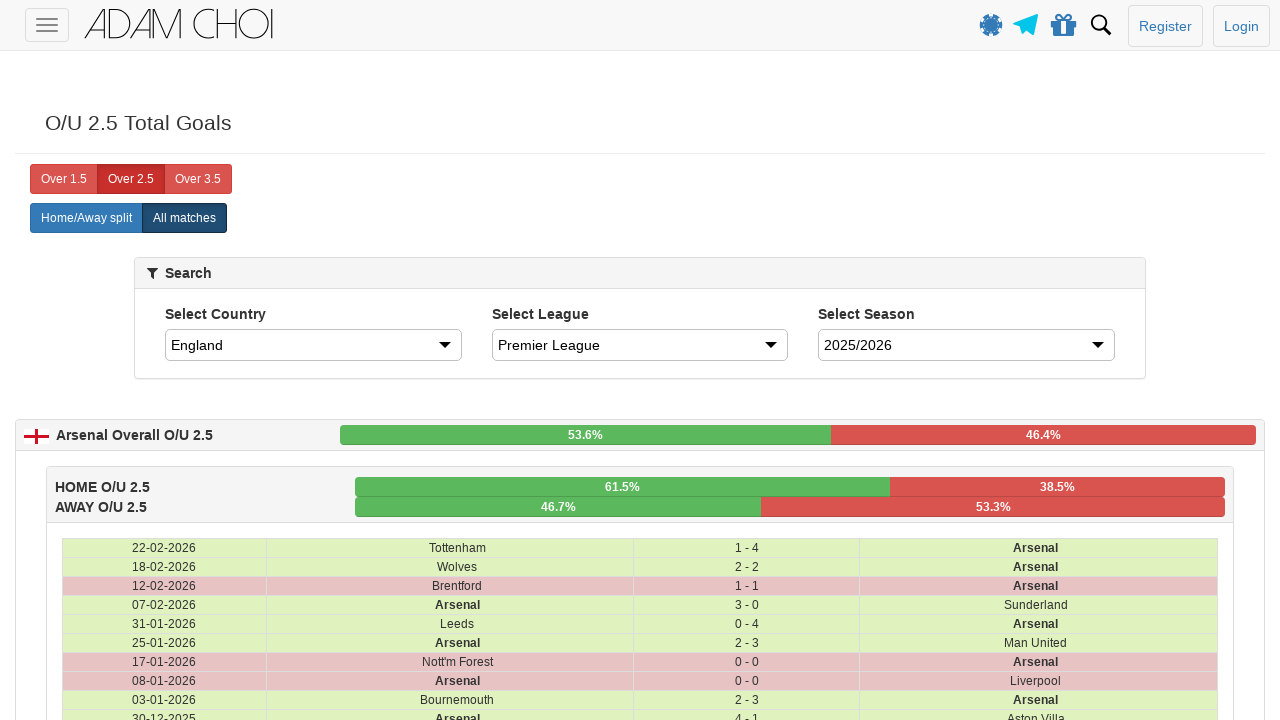